Tests drag and drop functionality by dragging a draggable element onto a droppable target on the jQuery UI demo page

Starting URL: https://jqueryui.com/droppable/

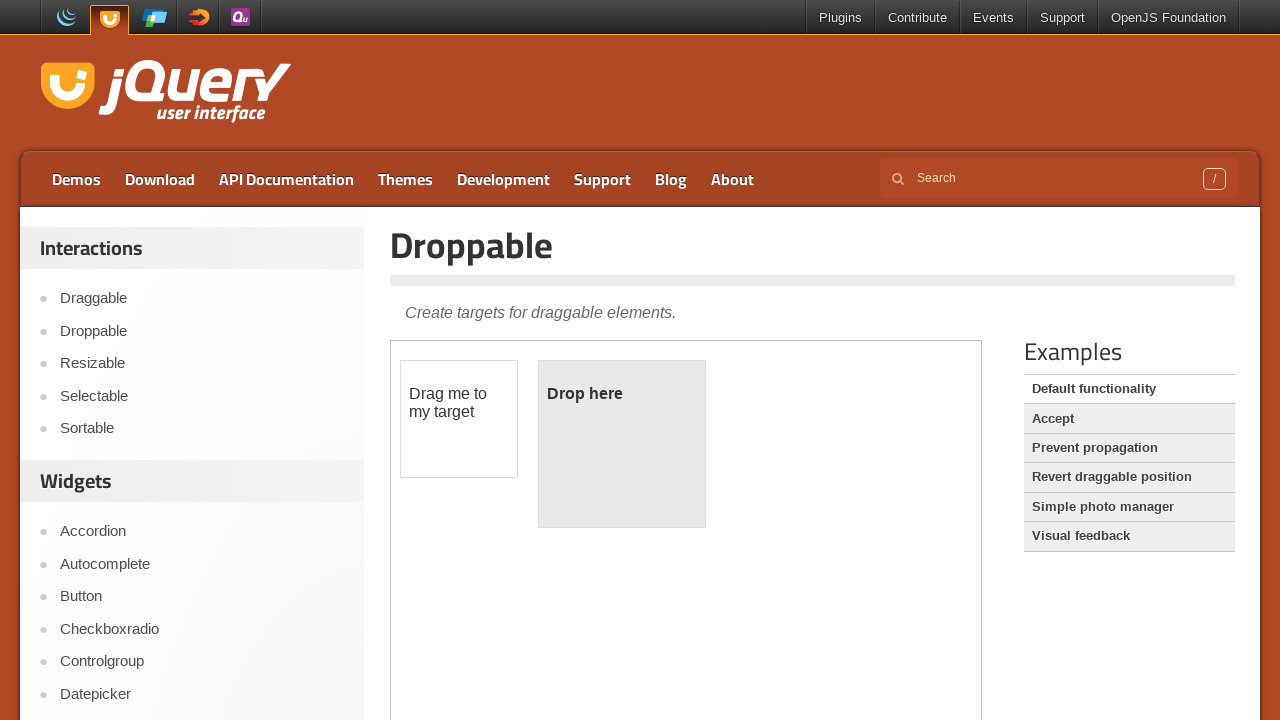

Located the first iframe containing the drag and drop demo
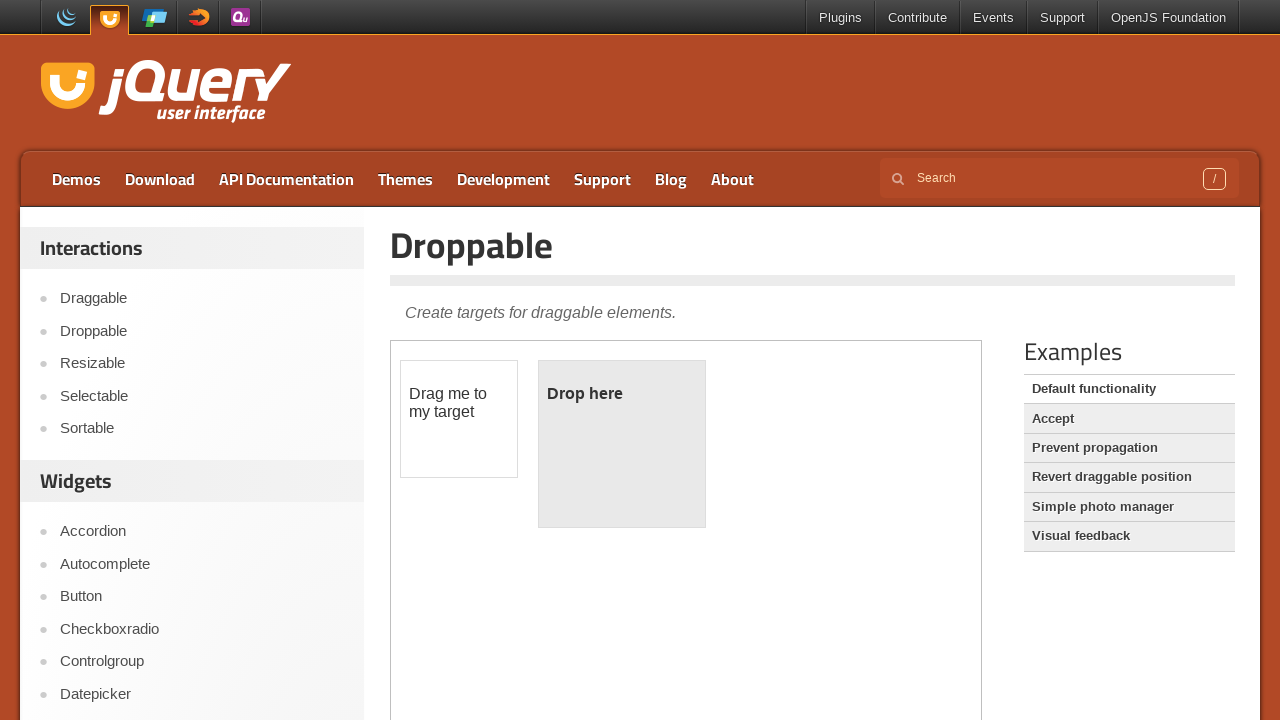

Located the draggable element with id 'draggable'
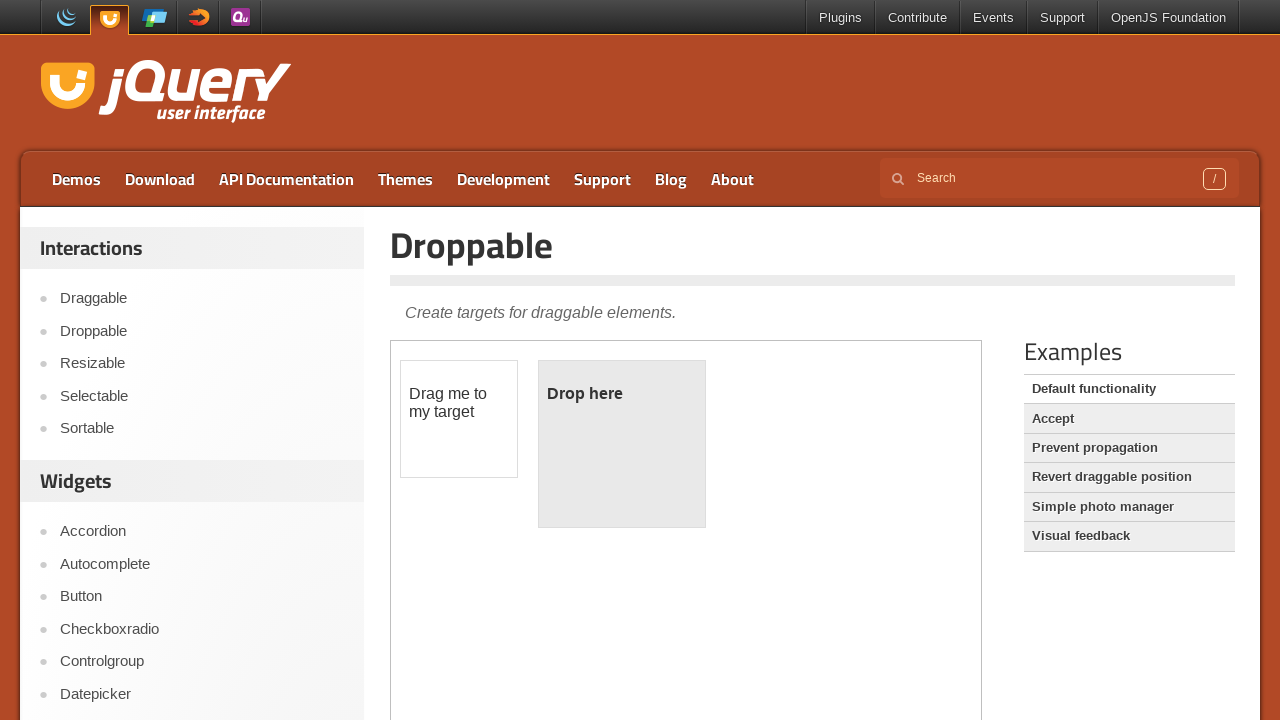

Located the droppable element with id 'droppable'
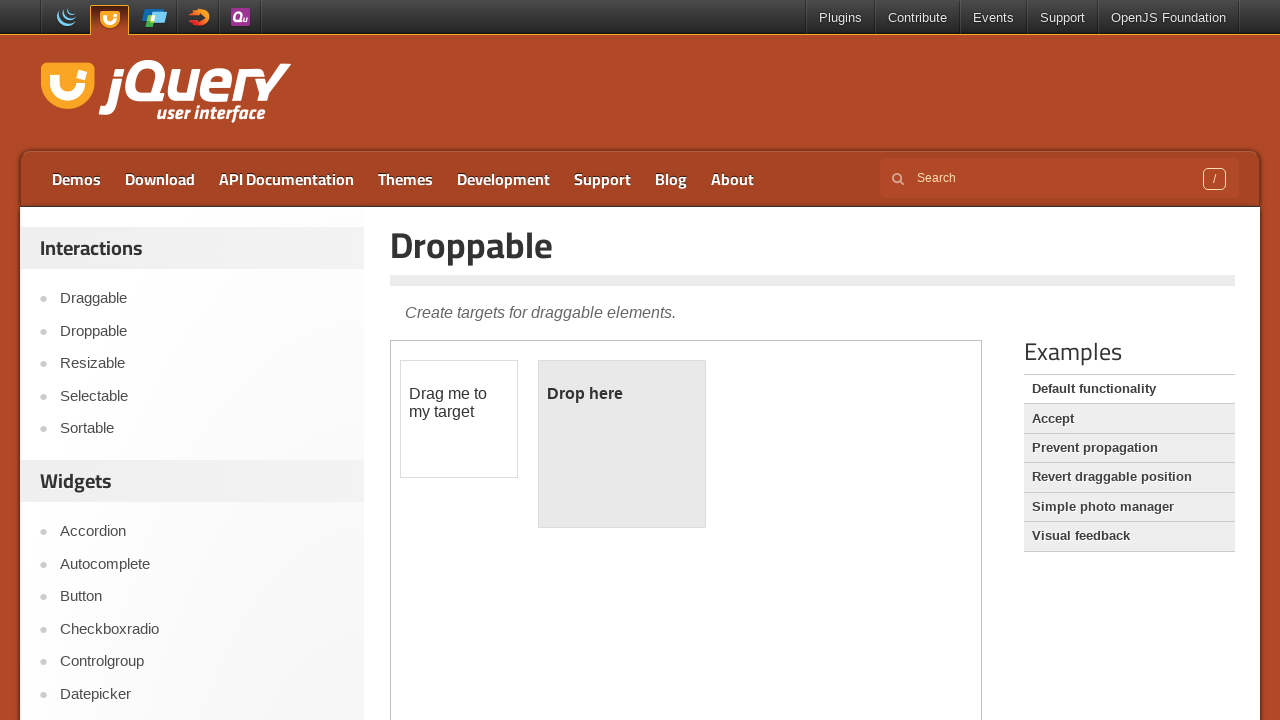

Dragged the draggable element onto the droppable target at (622, 444)
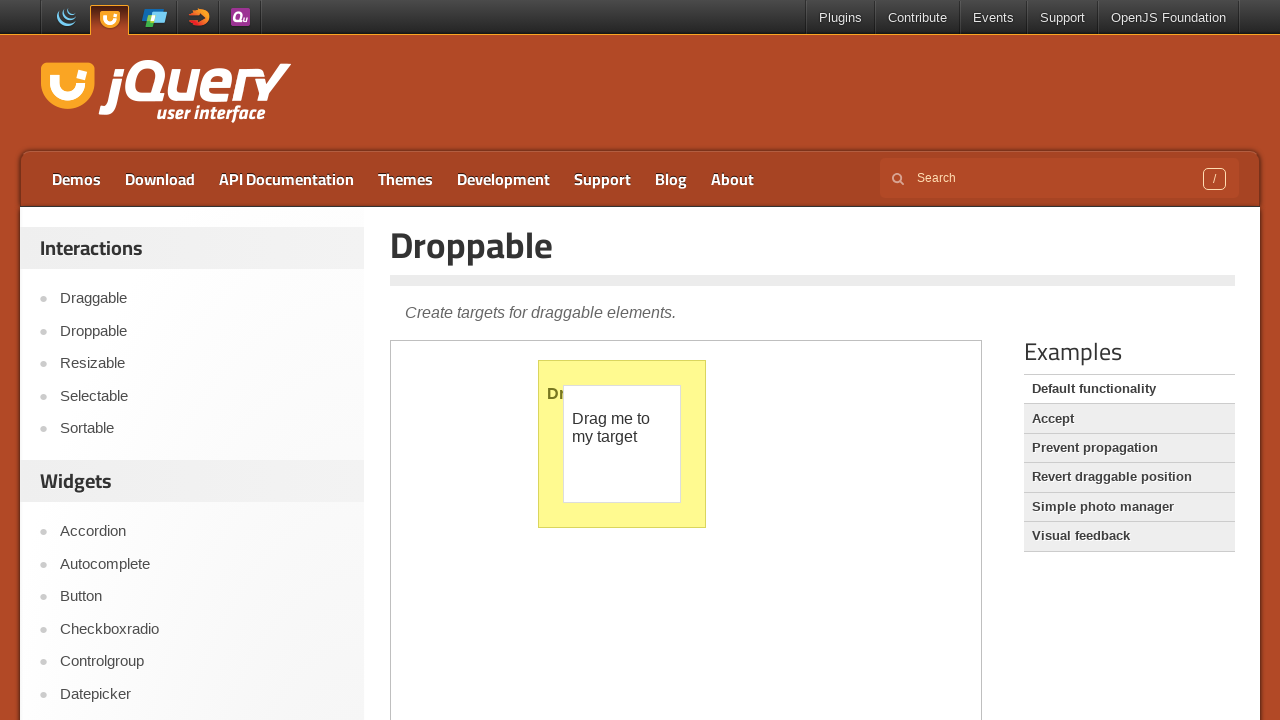

Verified the drop was successful - droppable element now shows 'Dropped!' text
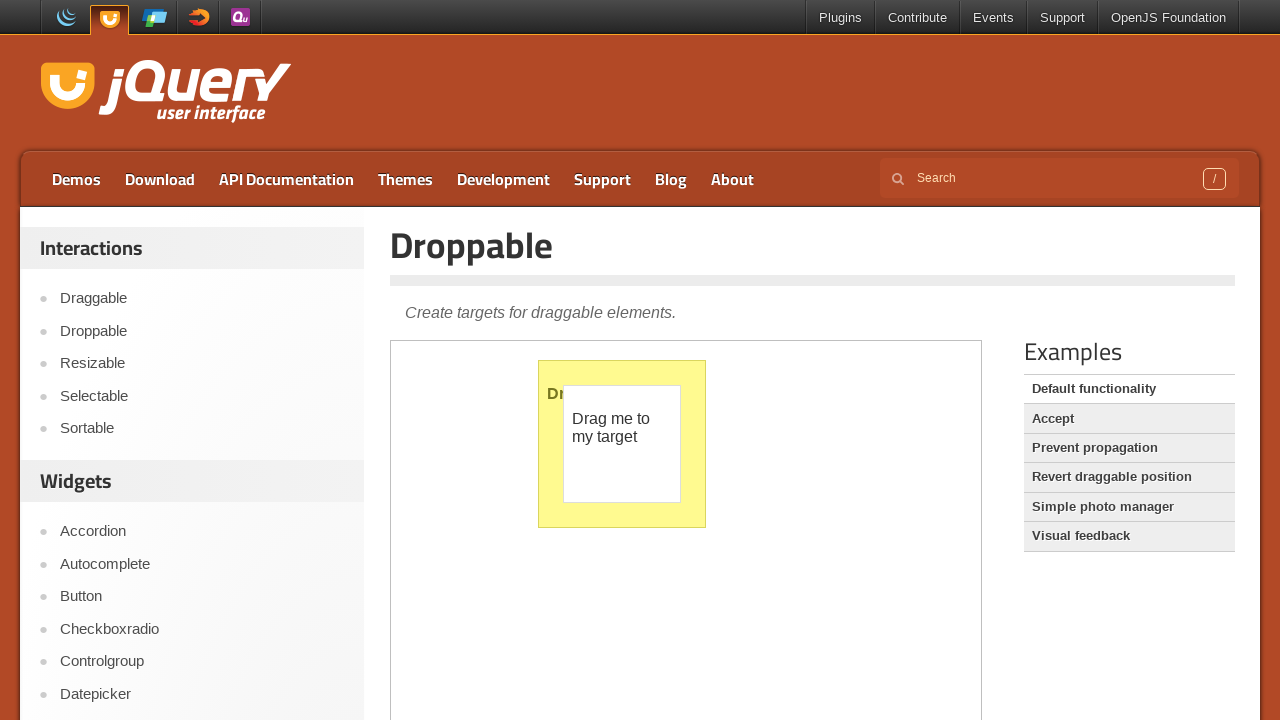

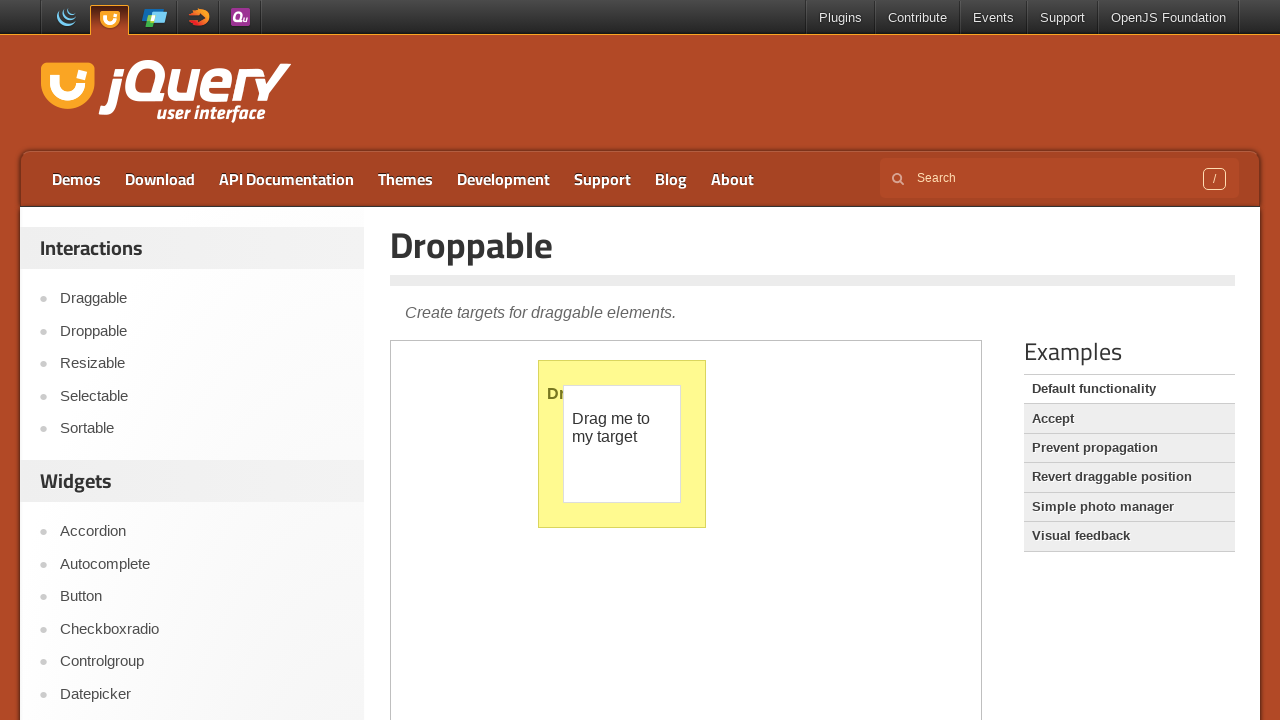